Tests alert handling by clicking on the "Alert with Textbox" tab, triggering an alert, sending text to it, and accepting the alert.

Starting URL: https://demo.automationtesting.in/Alerts.html

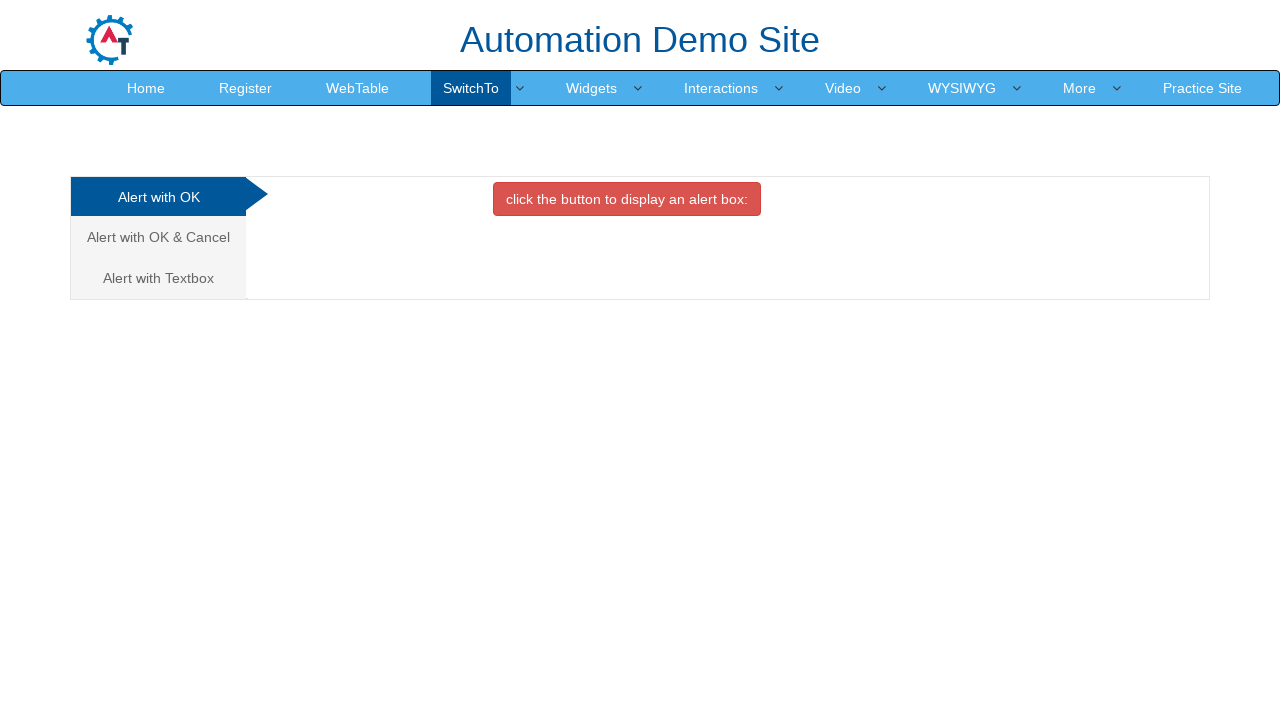

Clicked on 'Alert with Textbox' tab at (158, 278) on xpath=//*[text()='Alert with Textbox ']
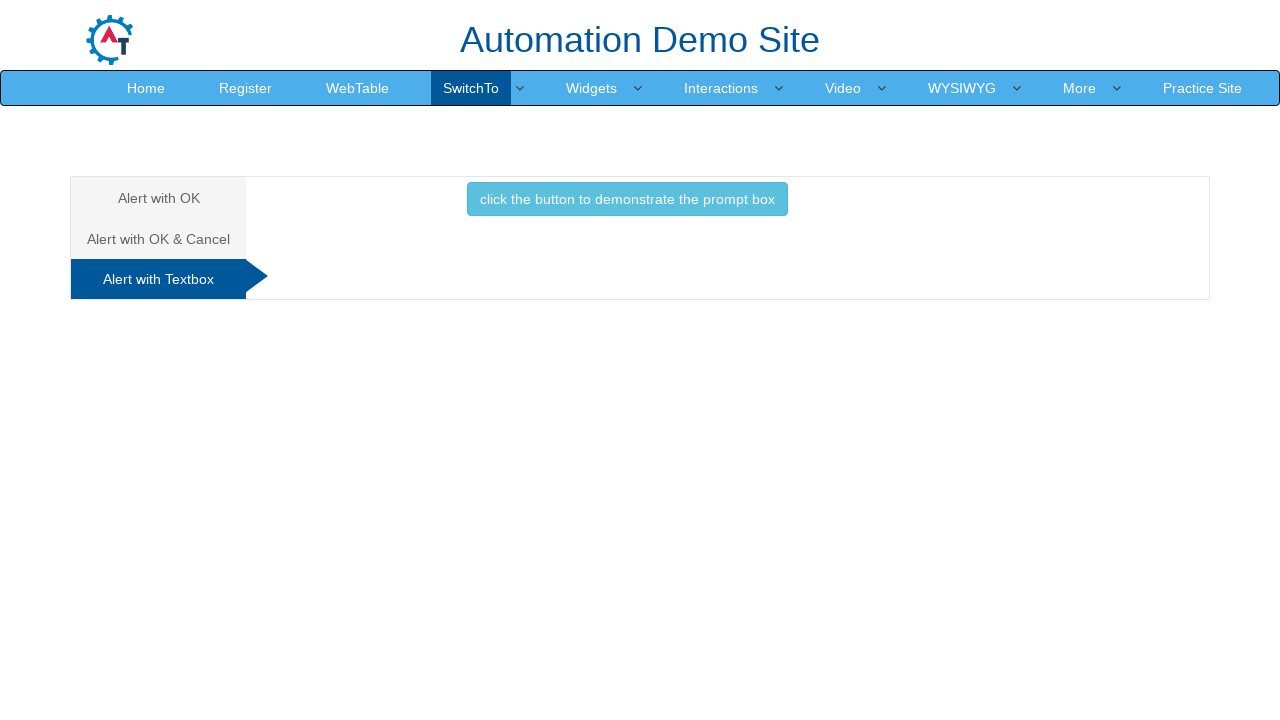

Clicked button to trigger alert at (627, 199) on .btn-info
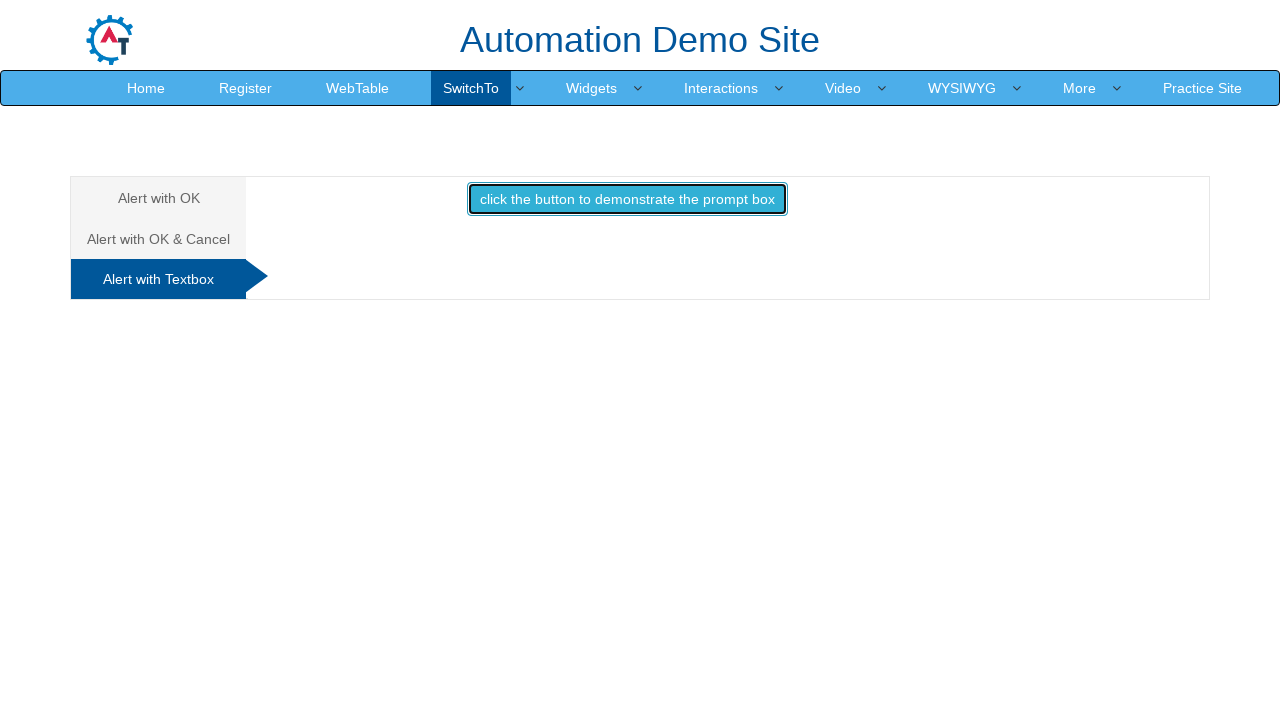

Set up dialog handler to accept alert with text 'Hello, I am Sam'
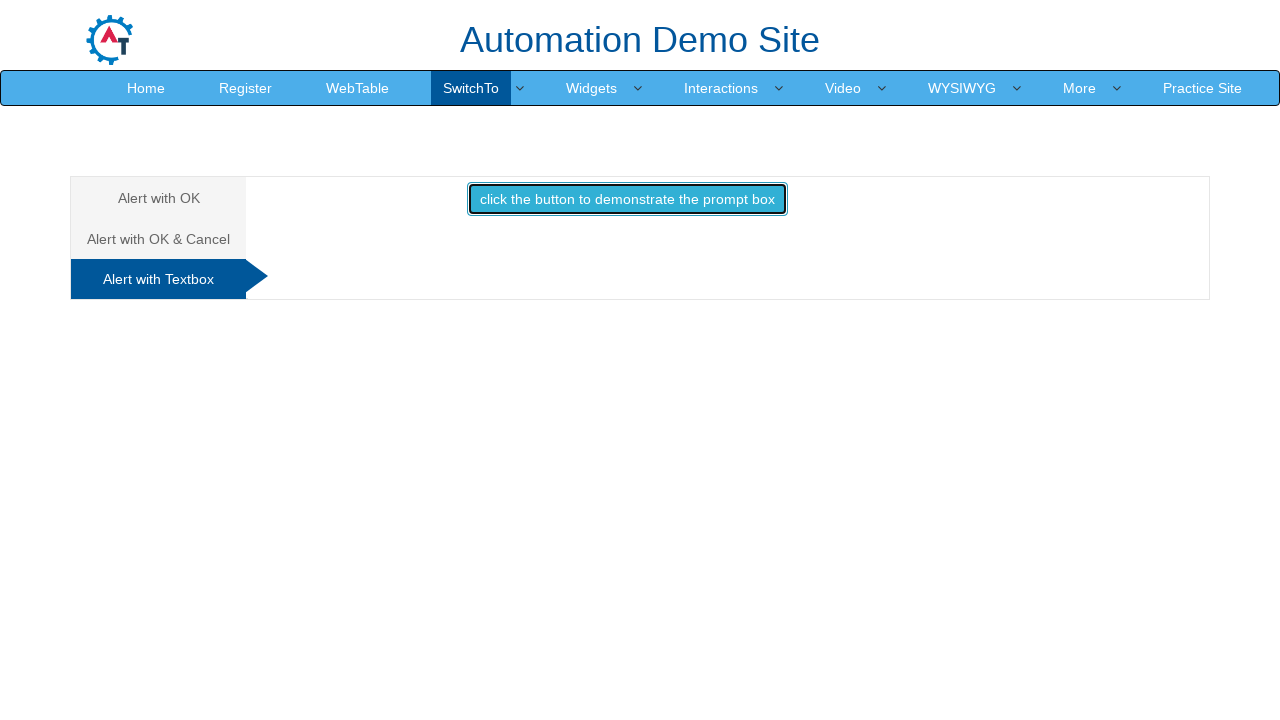

Re-clicked button to trigger alert with handler ready at (627, 199) on .btn-info
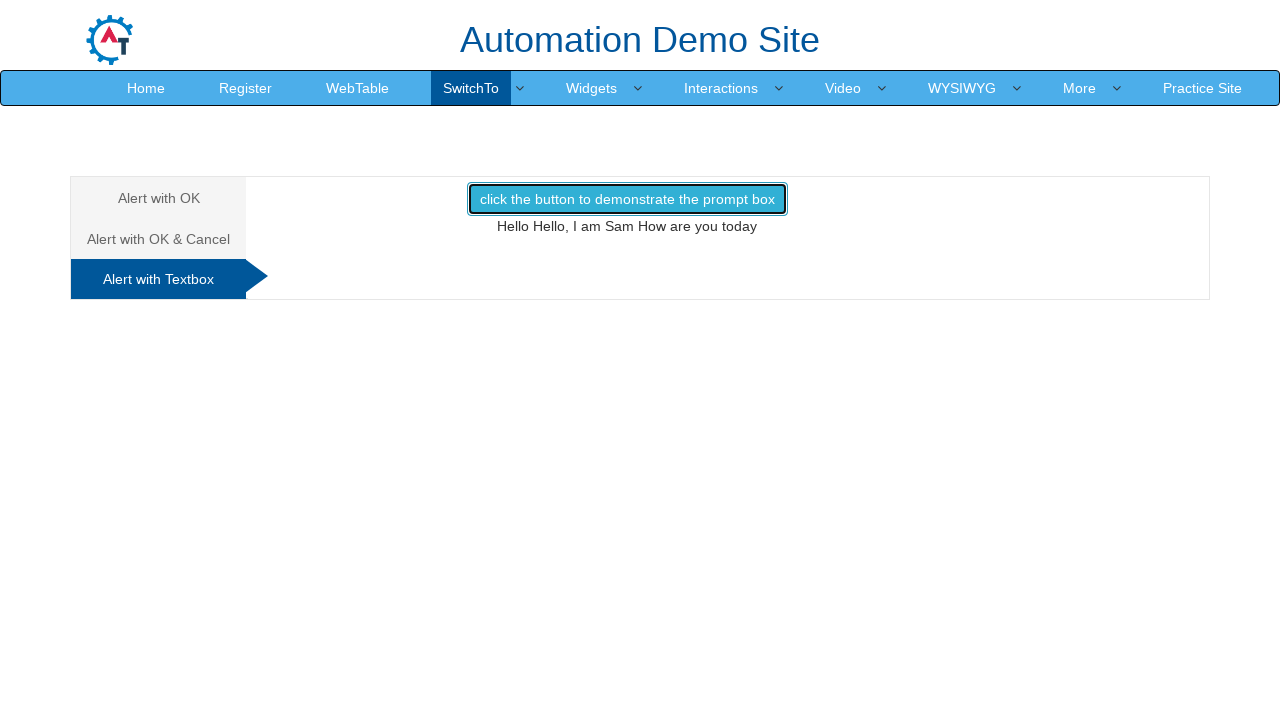

Waited for alert to be handled
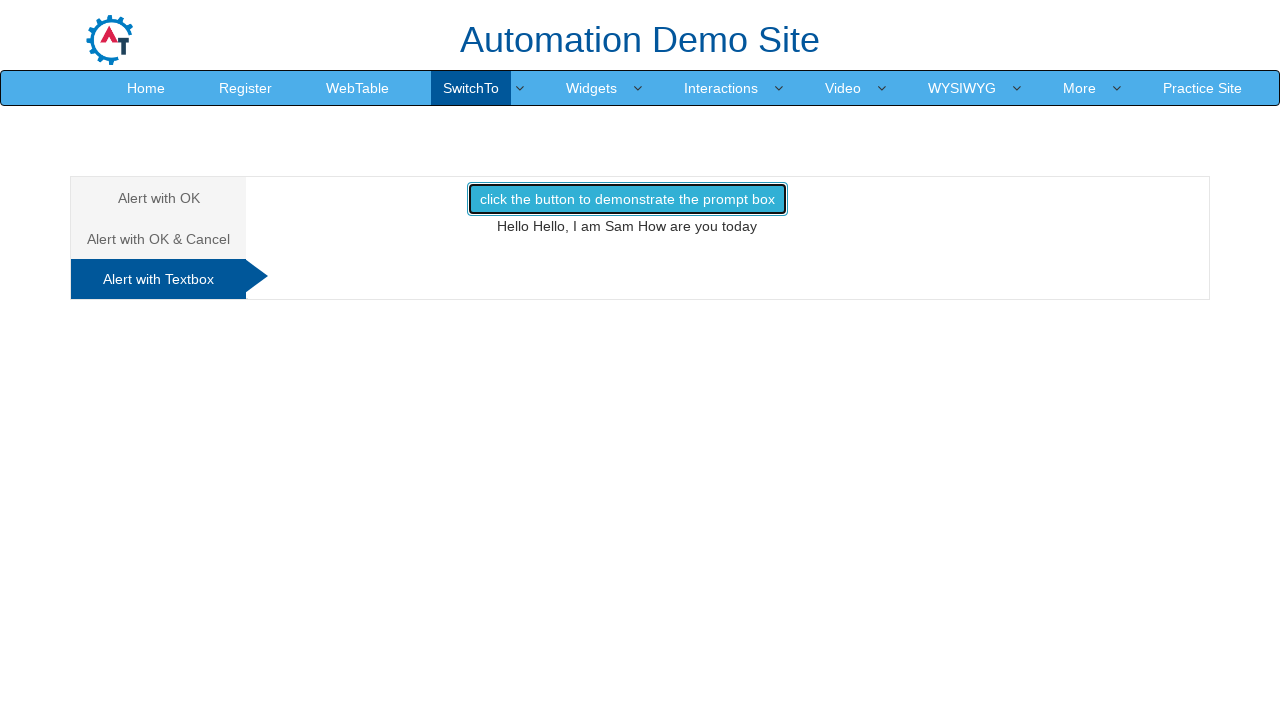

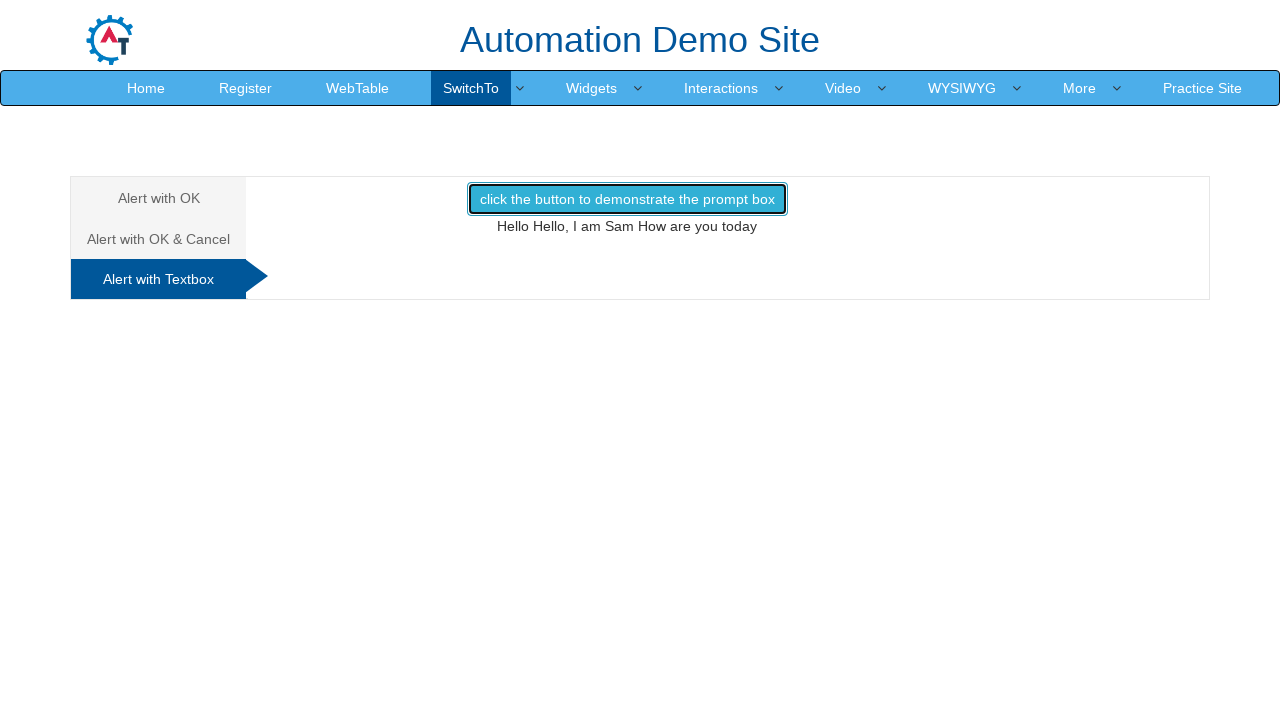